Navigates to a file download page and clicks on a file link to initiate a download

Starting URL: http://the-internet.herokuapp.com/download

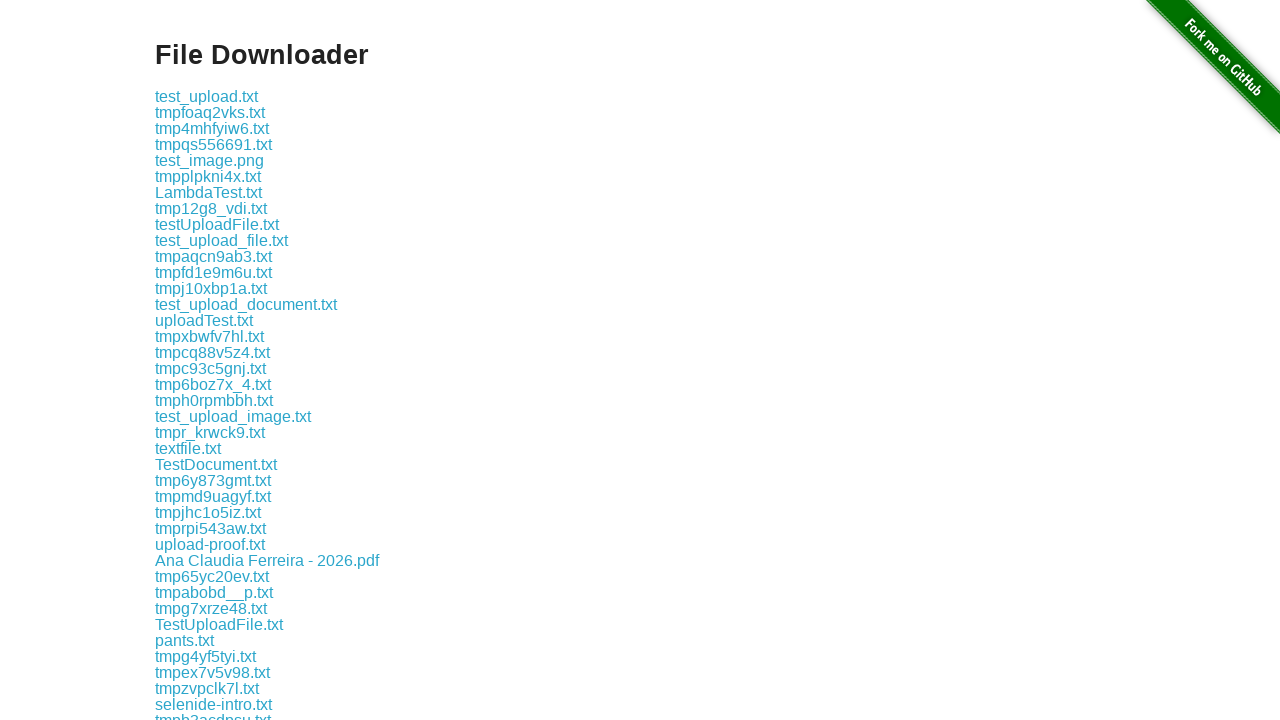

Clicked on file link to initiate download at (198, 447) on a:has-text('some-file.txt')
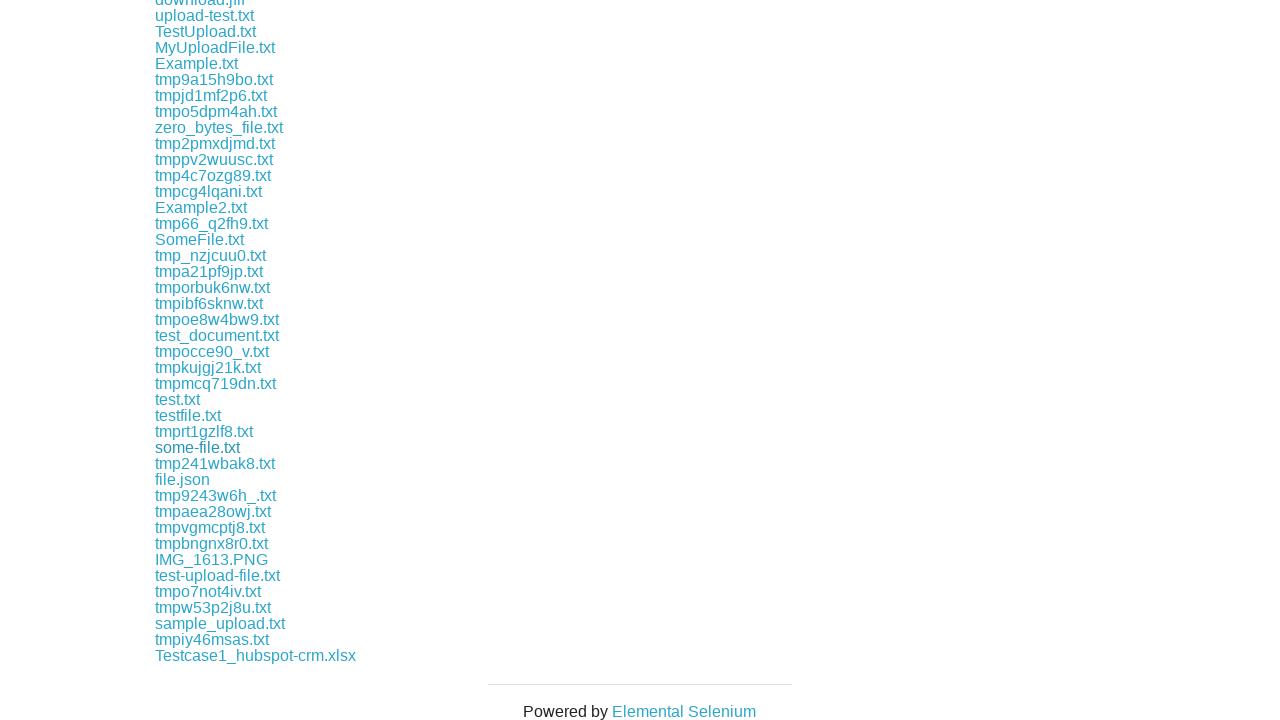

File download completed at (198, 447) on a:has-text('some-file.txt')
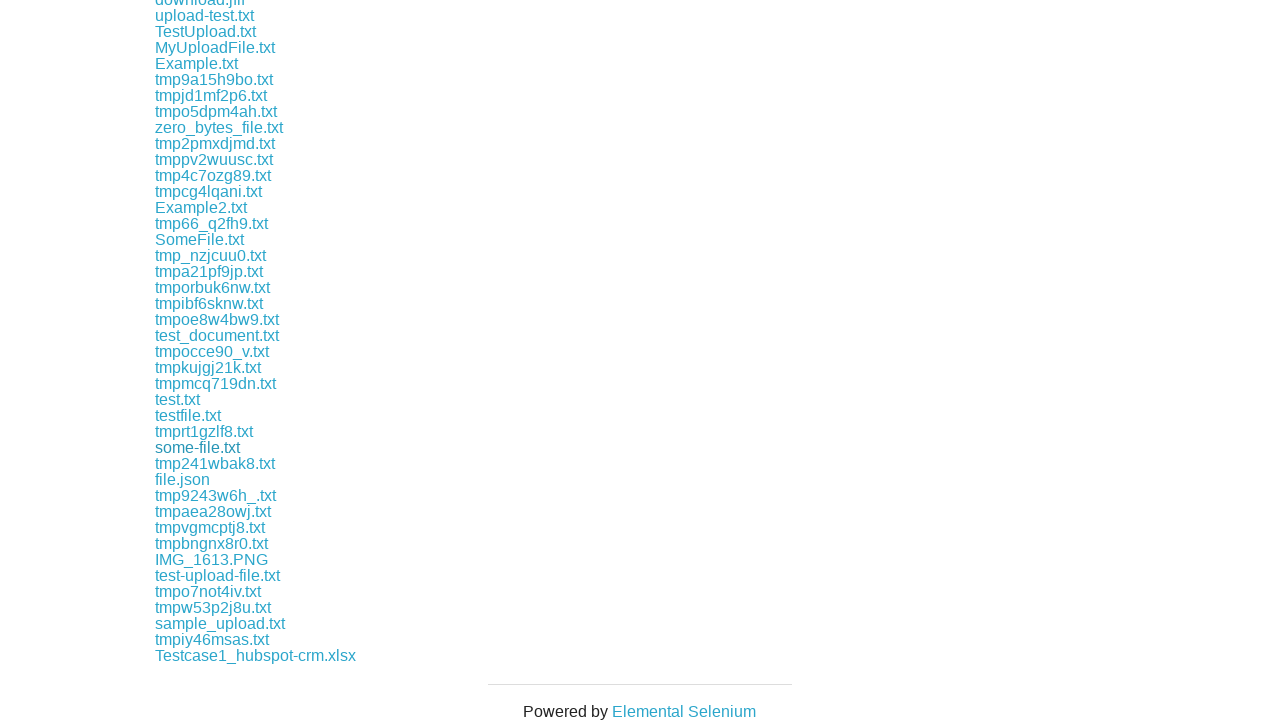

Downloaded file object retrieved
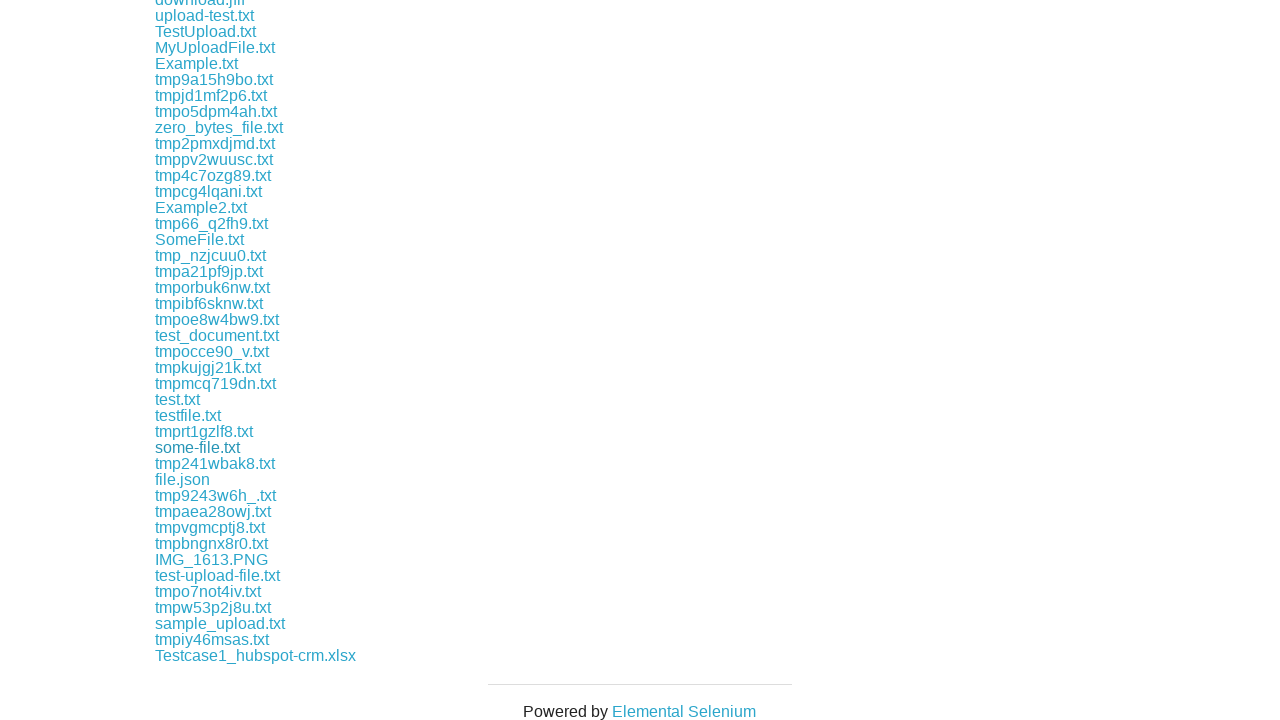

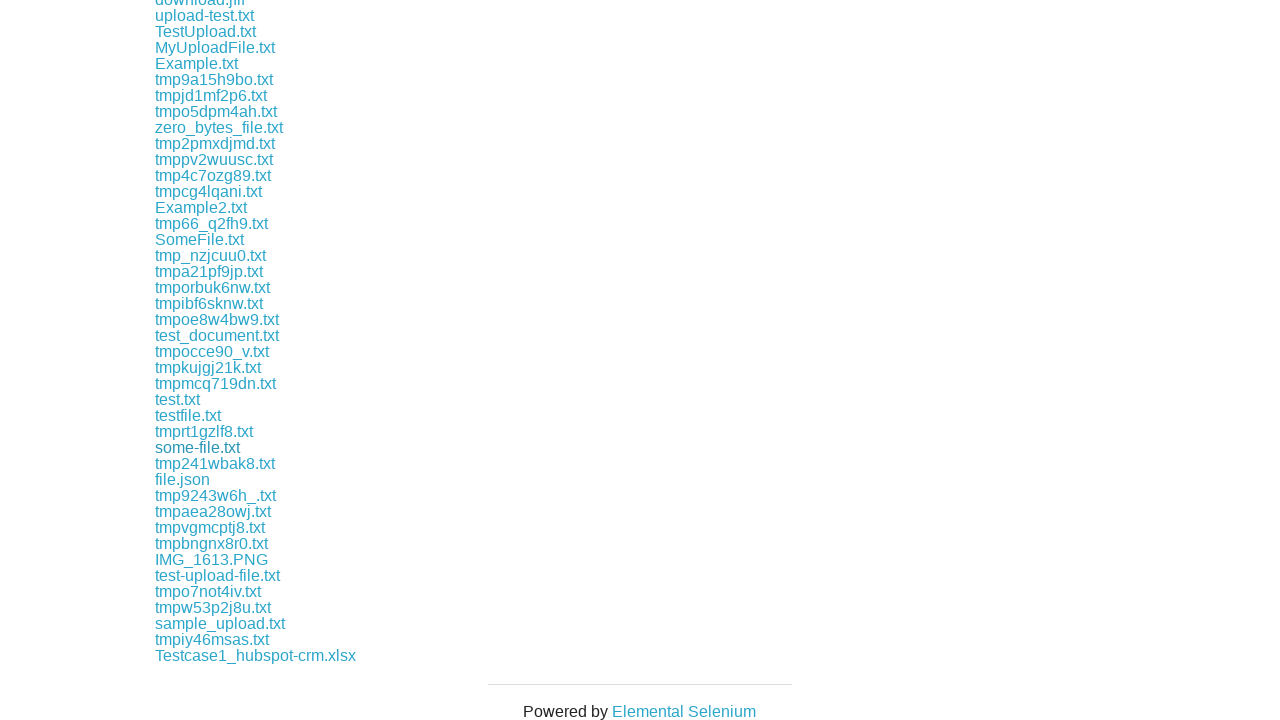